Navigates to Blue Prism course by hovering over the Courses menu, then RPA submenu, and clicking on the Blue Prism link

Starting URL: http://greenstech.in/selenium-course-content.html

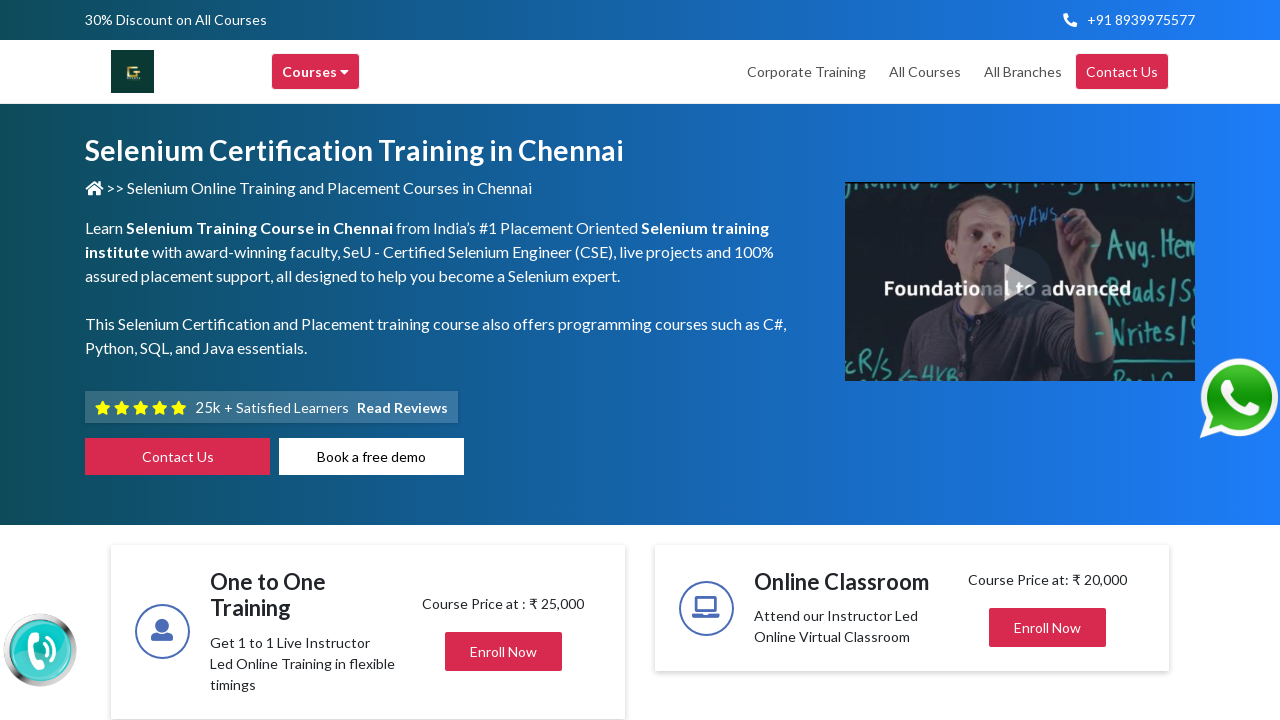

Hovered over Courses menu at (316, 72) on .header-browse-greens
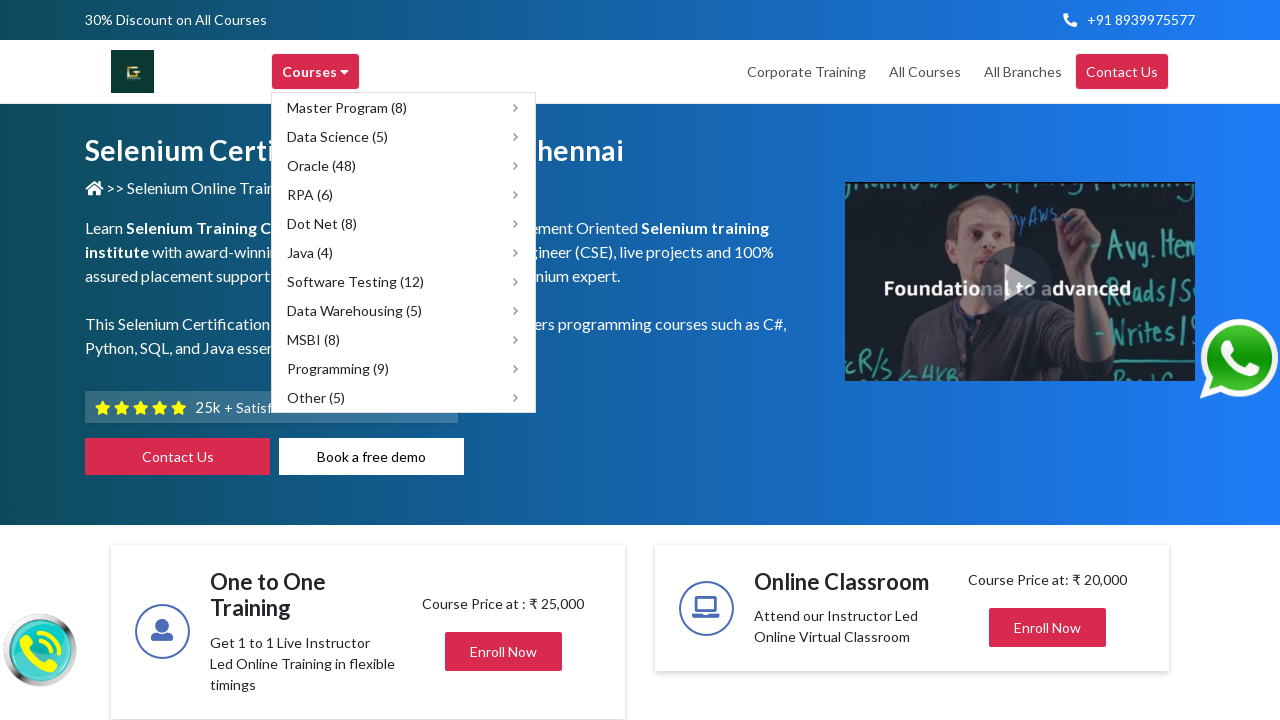

Hovered over RPA submenu at (310, 194) on xpath=//span[text()='RPA (6)']
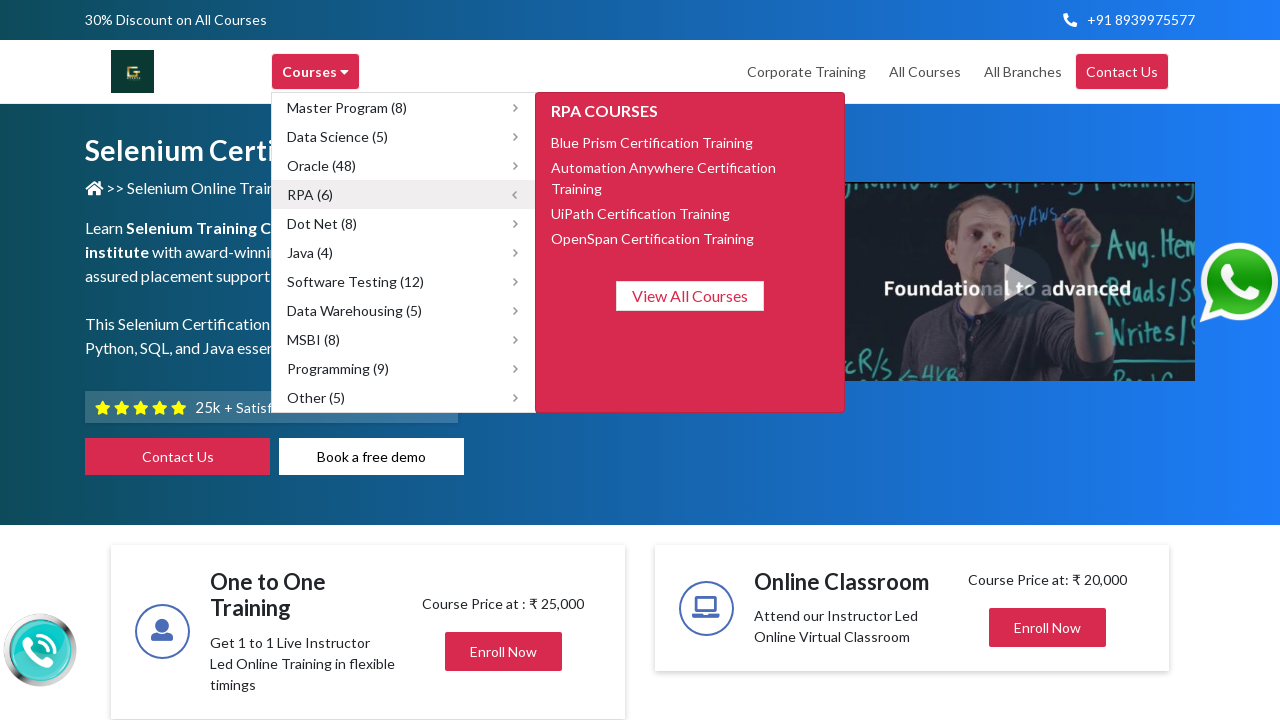

Clicked on Blue Prism course link at (652, 142) on xpath=//span[contains(text(),'Blue Prism')]
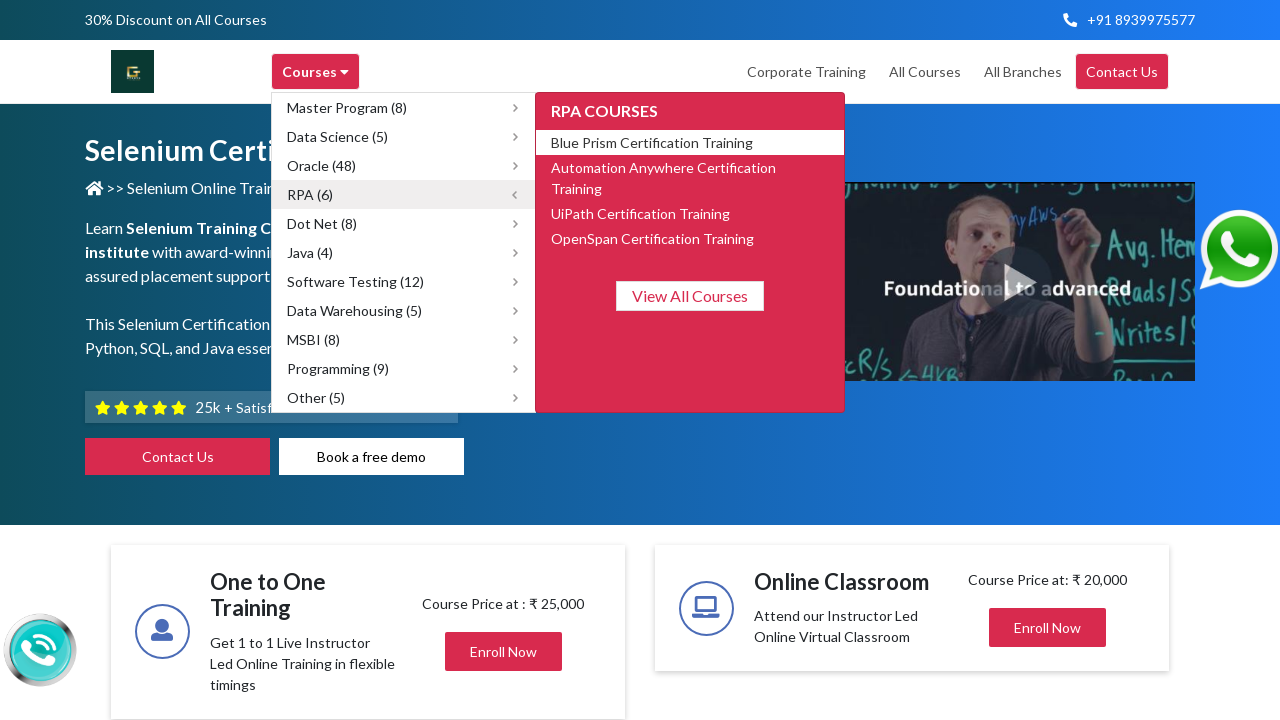

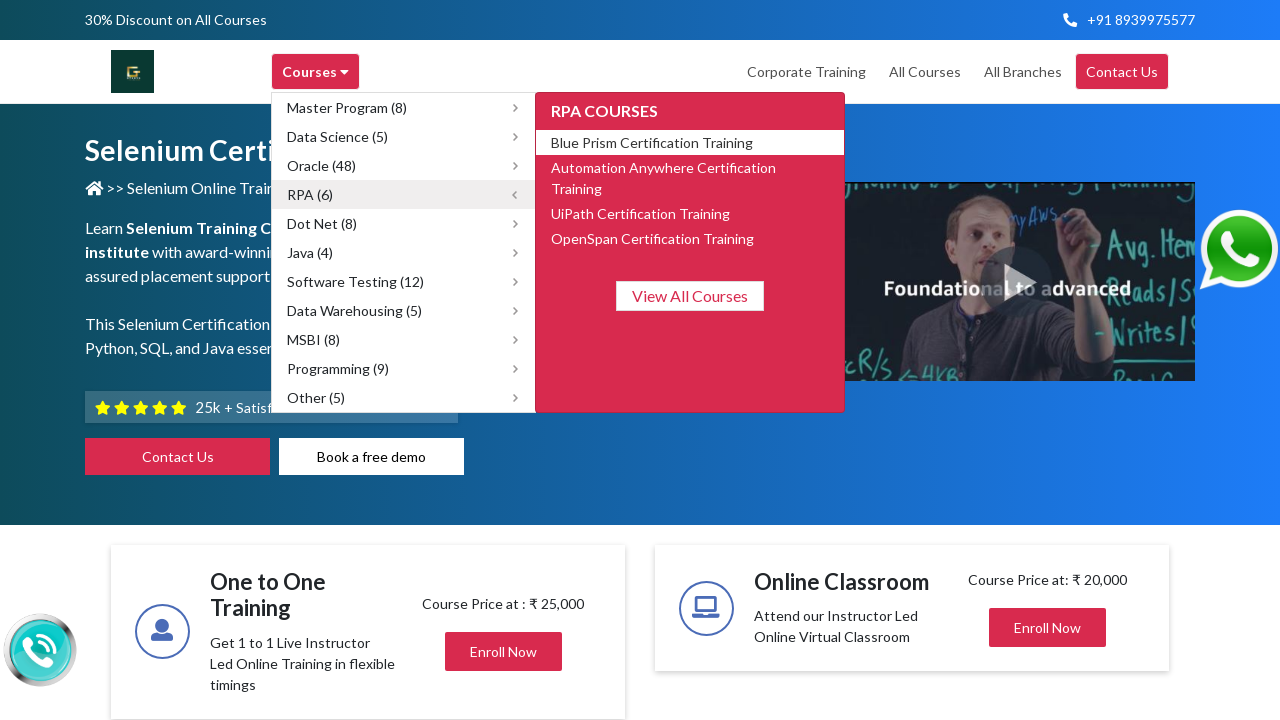